Tests JavaScript alert popup handling by navigating to a W3Schools demo page, switching to an iframe, clicking a "Try it" button to trigger an alert, and then accepting the alert.

Starting URL: https://www.w3schools.com/js/tryit.asp?filename=tryjs_alert

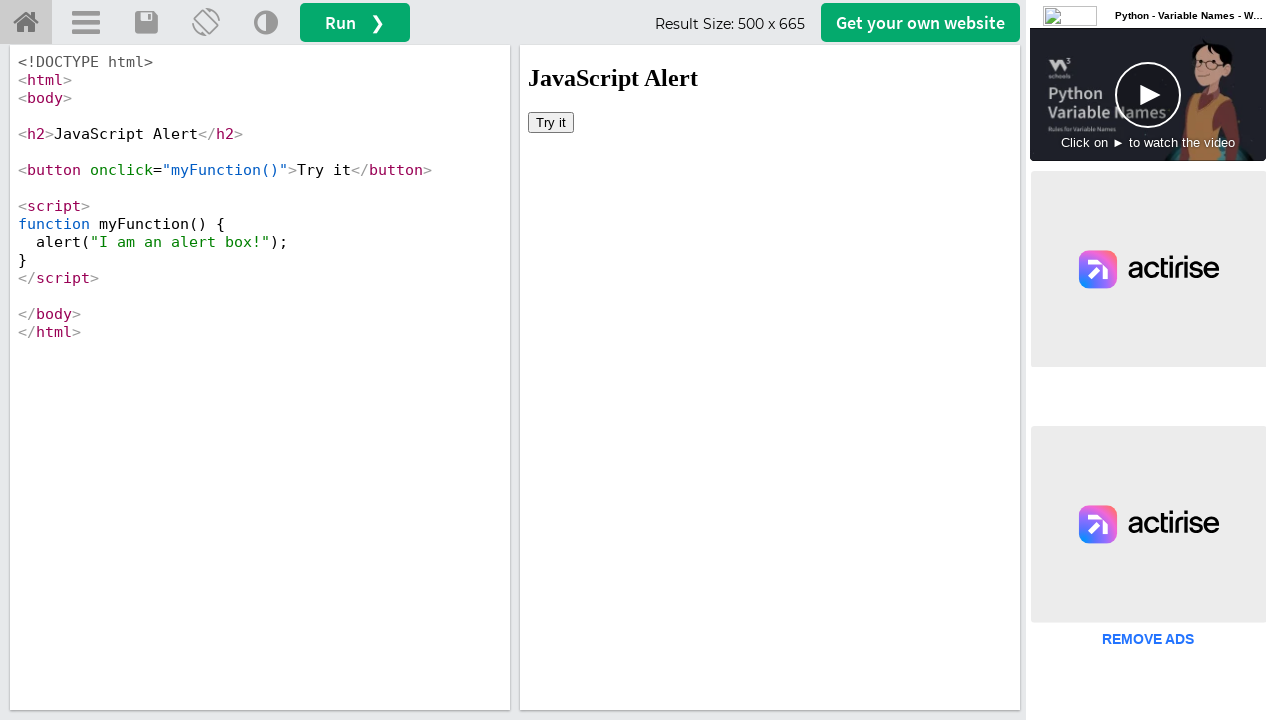

Set up dialog handler to accept JavaScript alerts
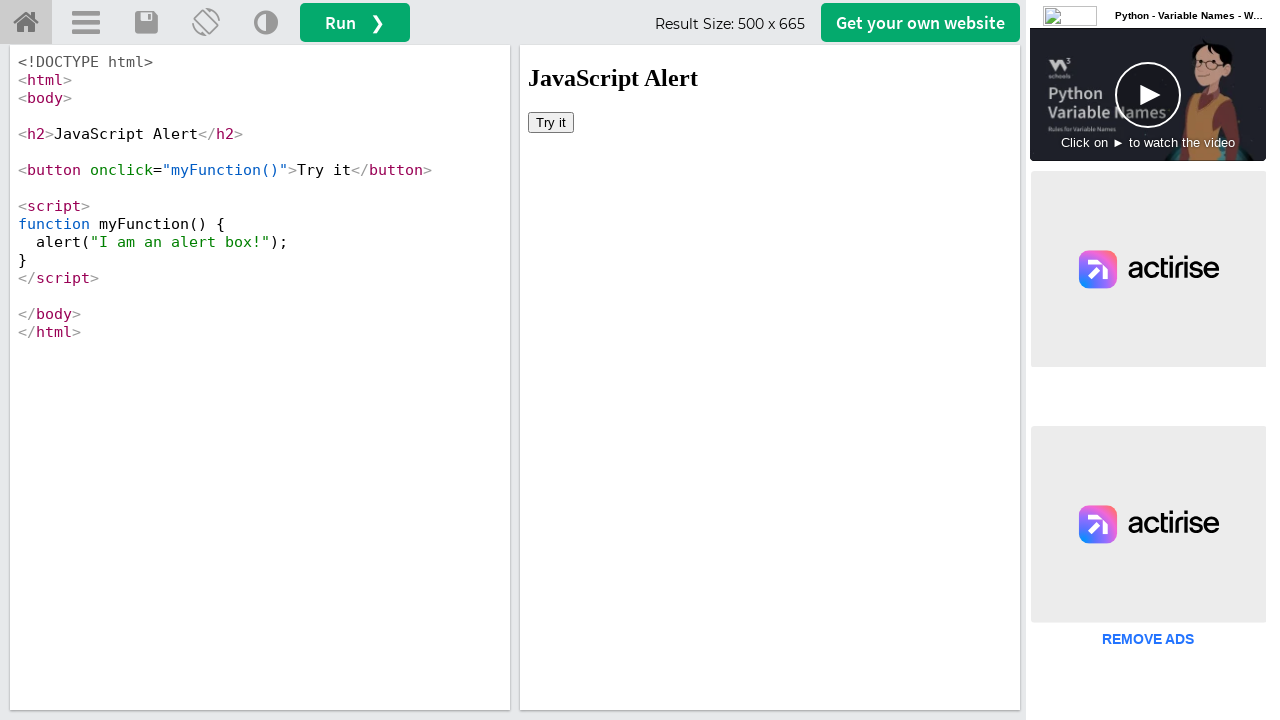

Located and switched to the first iframe containing the demo content
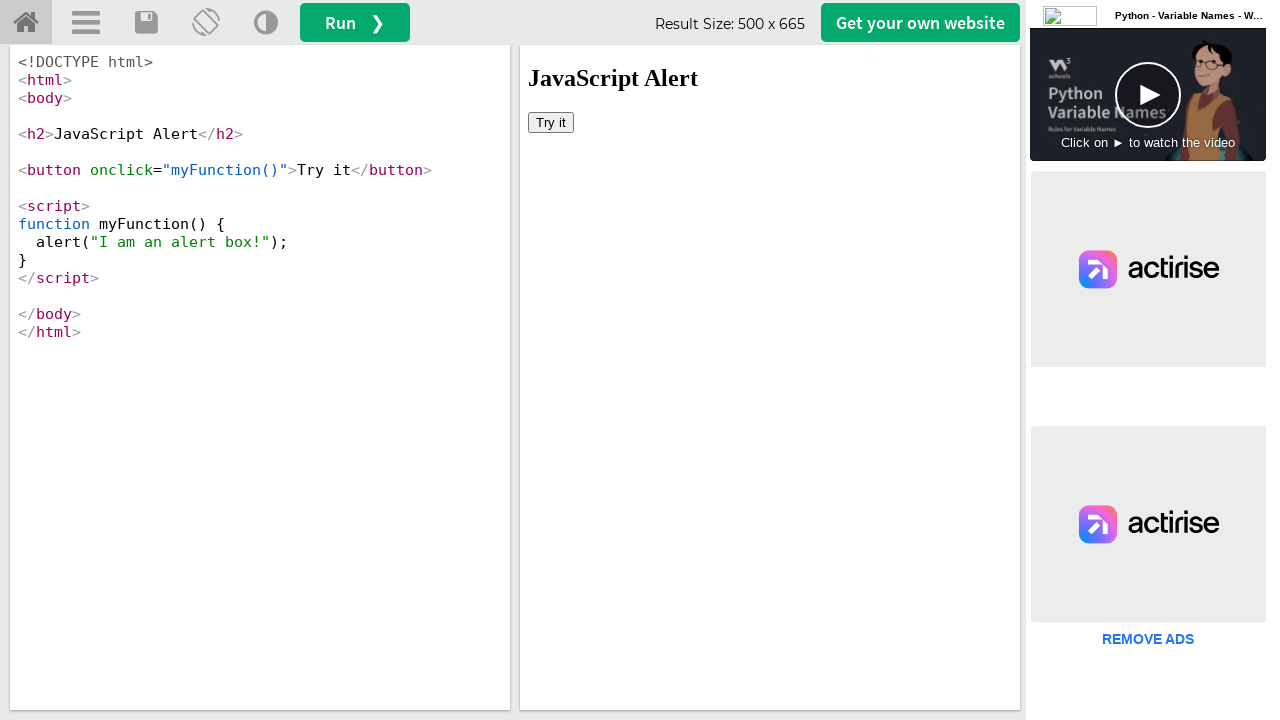

Clicked 'Try it' button to trigger the JavaScript alert at (551, 122) on iframe >> nth=0 >> internal:control=enter-frame >> button:text('Try it')
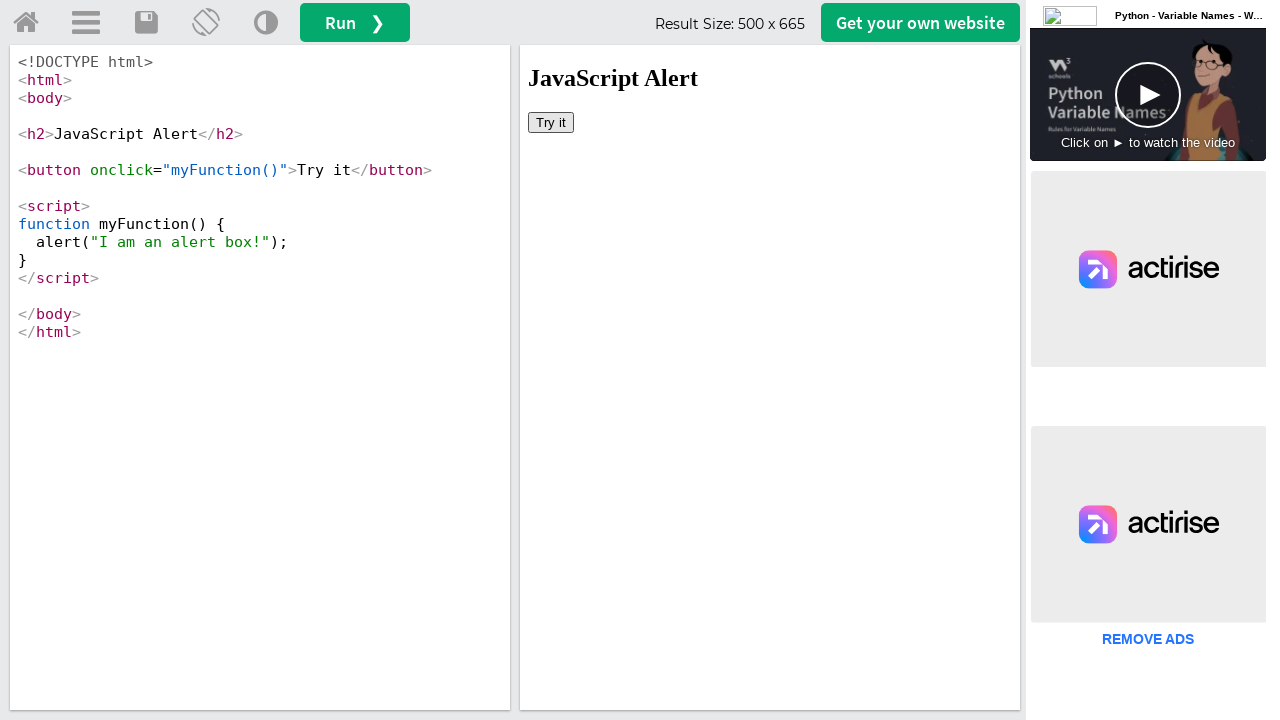

Waited for alert dialog to be processed
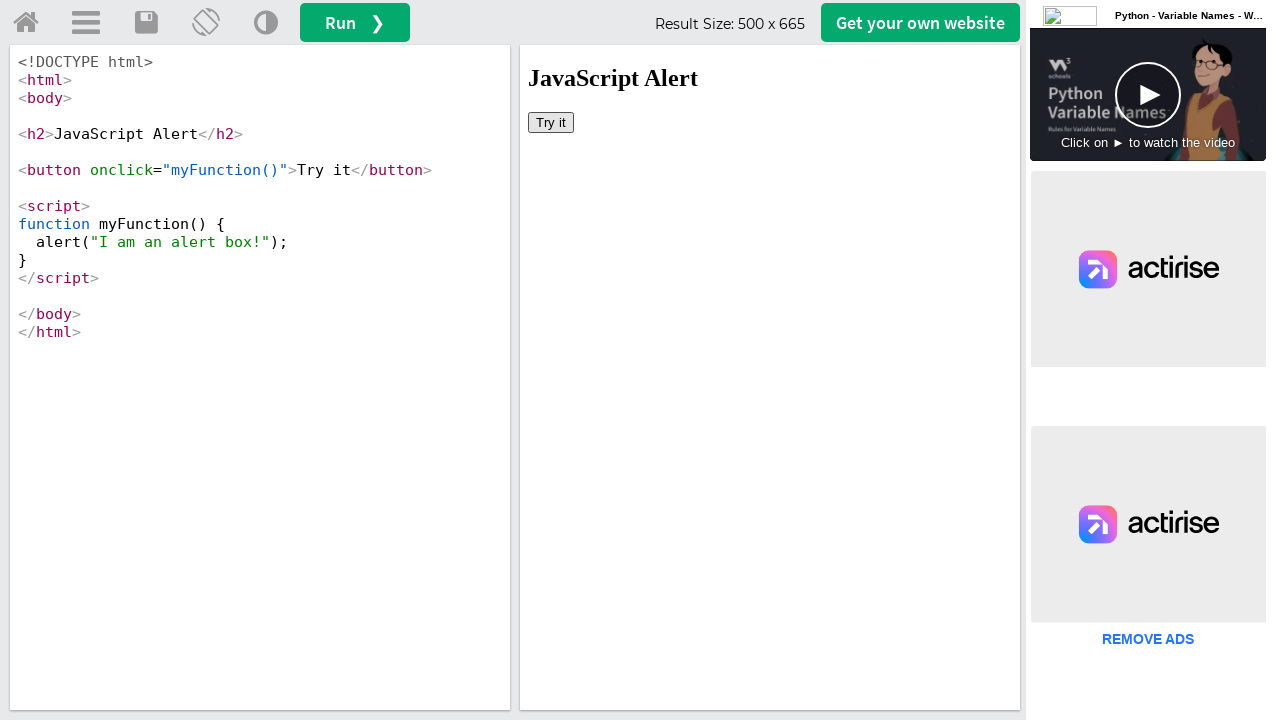

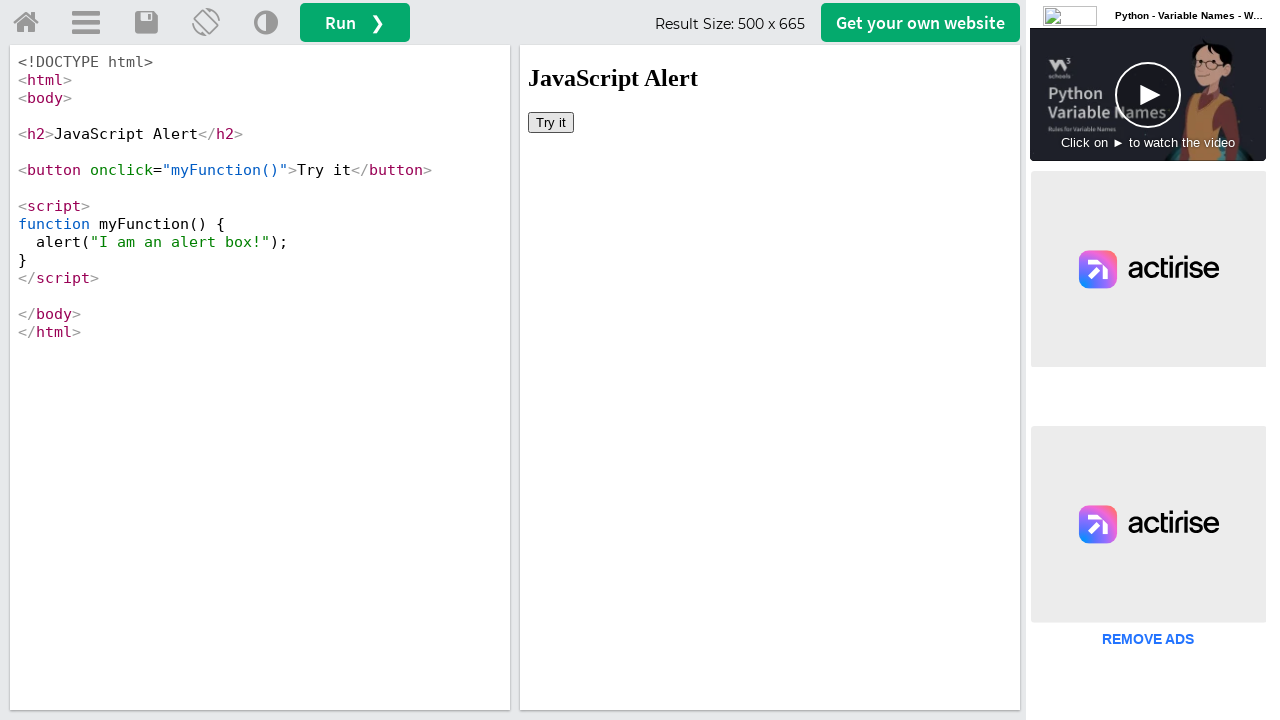